Navigates to Devfolio's open hackathons page and verifies that hackathon cards are displayed

Starting URL: https://devfolio.co/hackathons/open

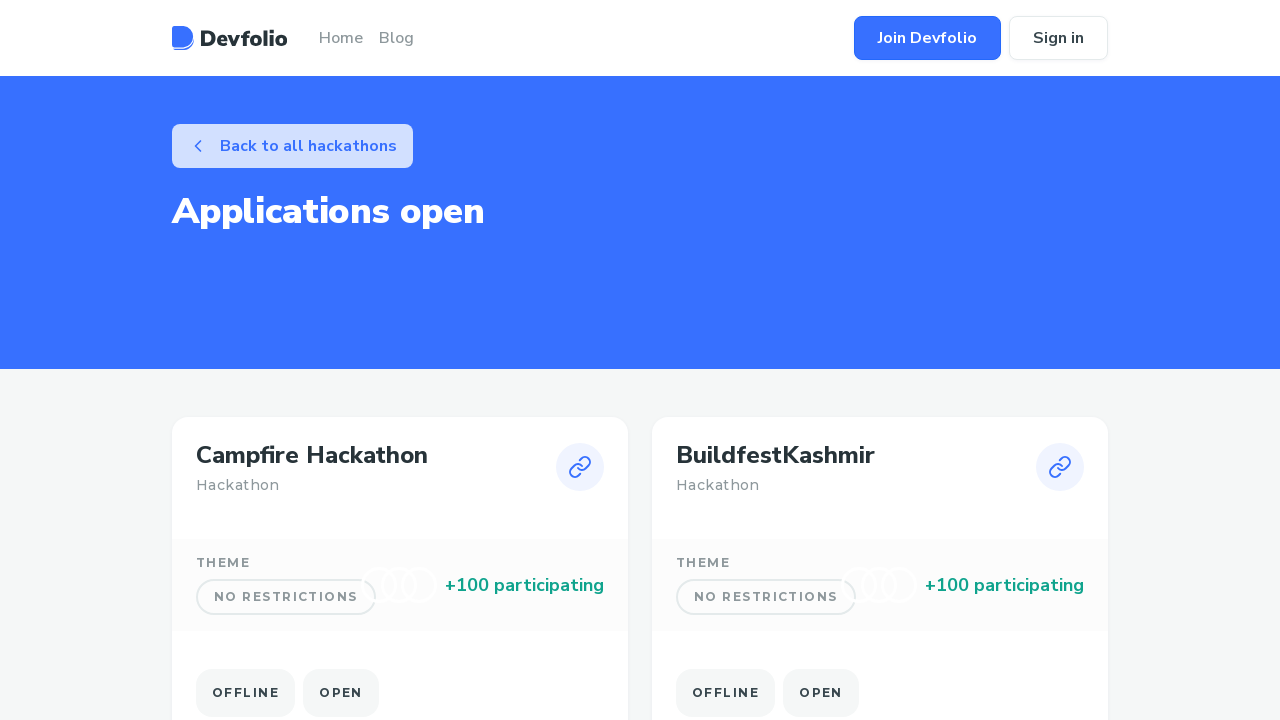

Waited for hackathon cards to load on Devfolio open hackathons page
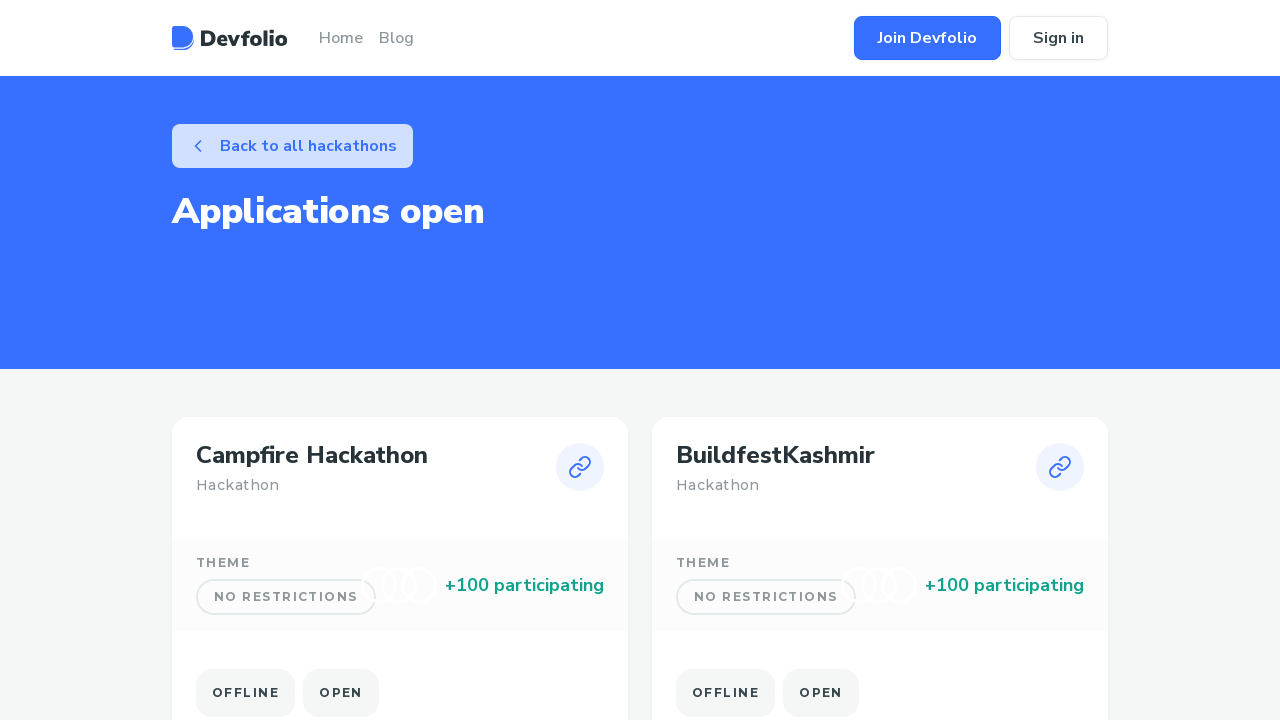

Retrieved all hackathon card elements from the page
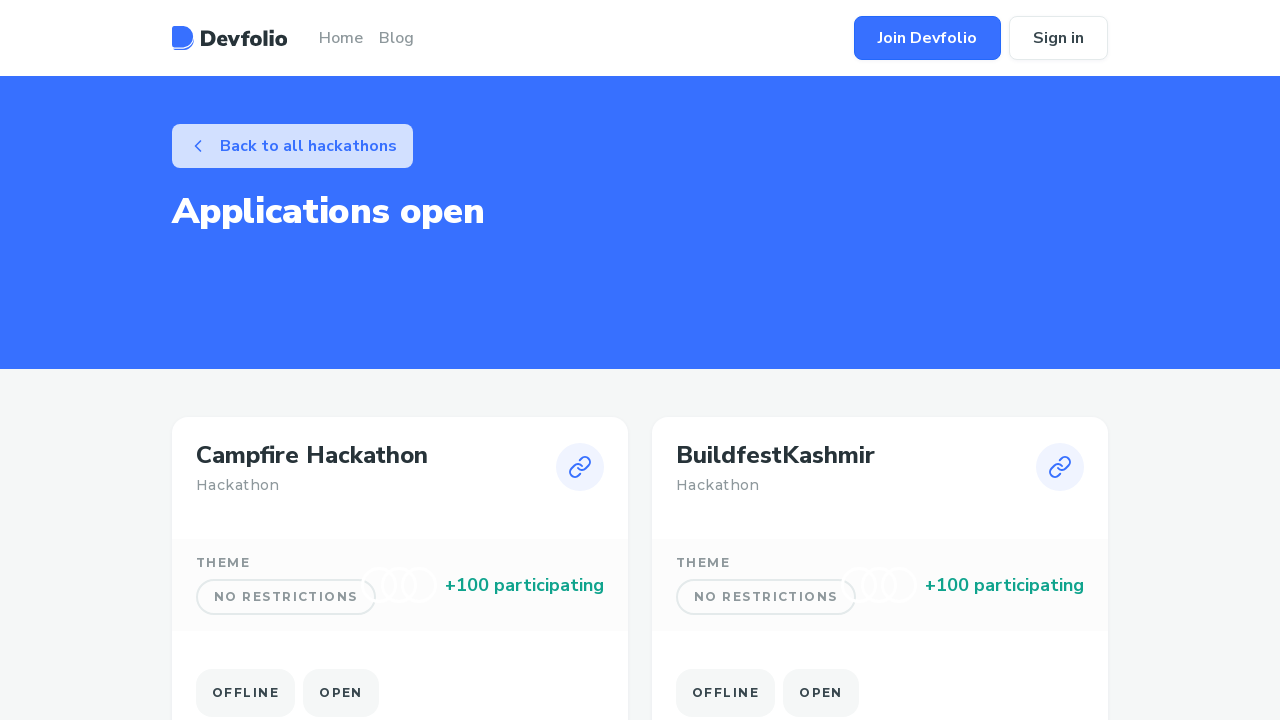

Found hackathon name element in card
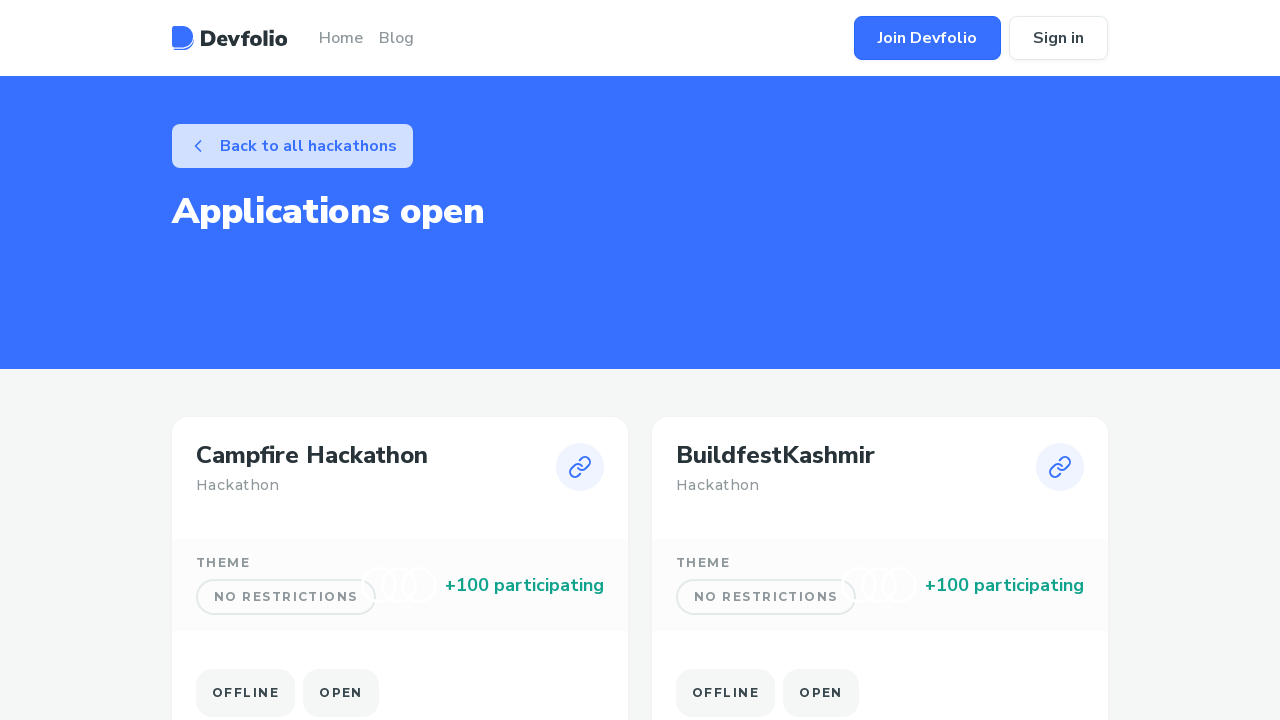

Found hackathon link element in card
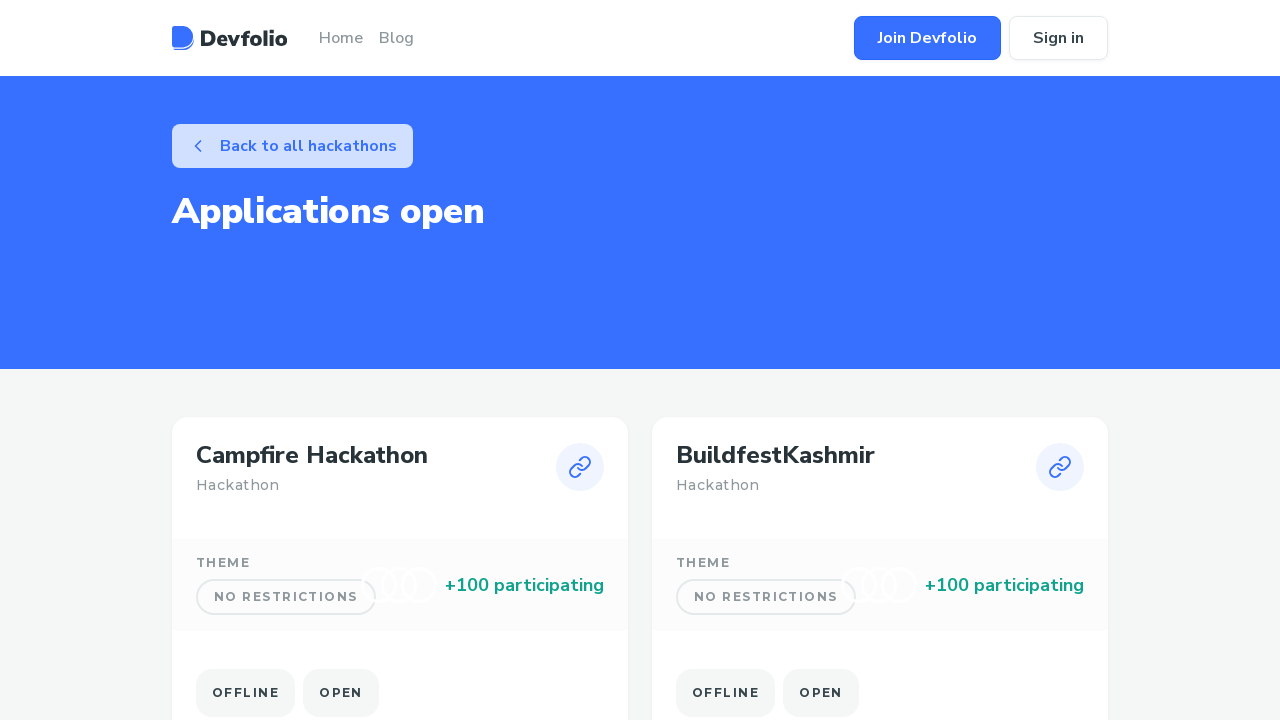

Found hackathon name element in card
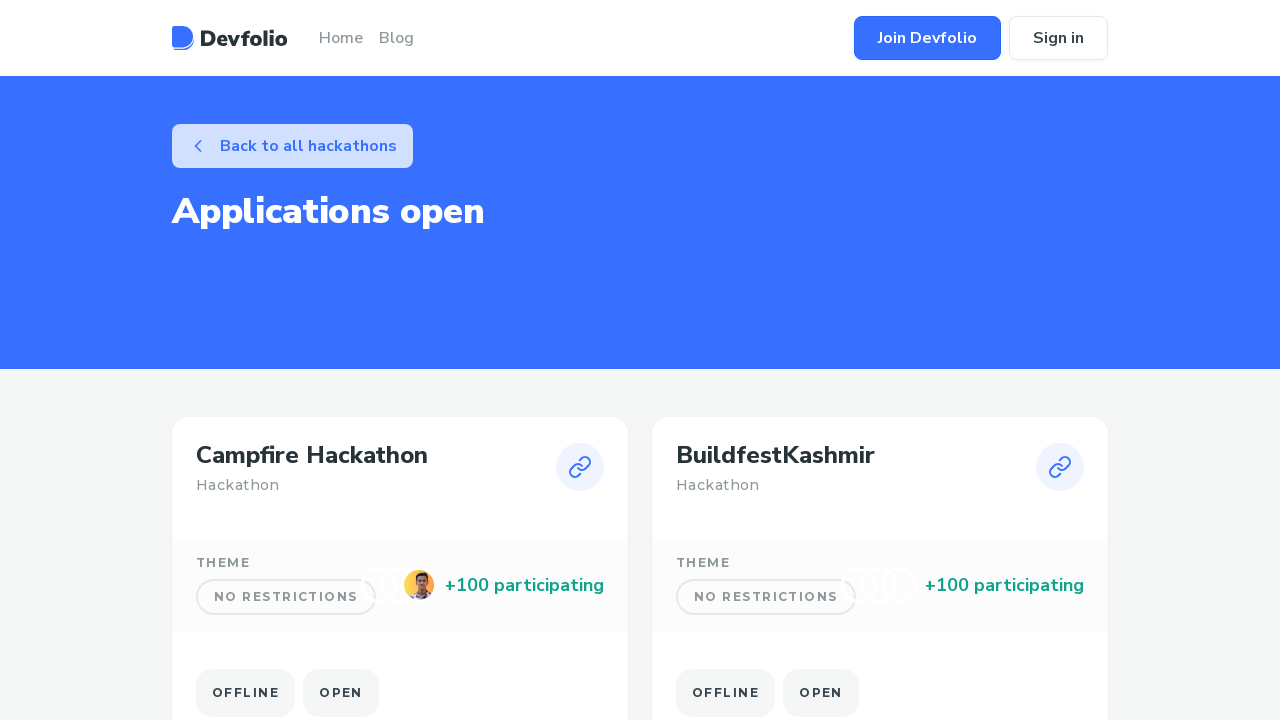

Found hackathon link element in card
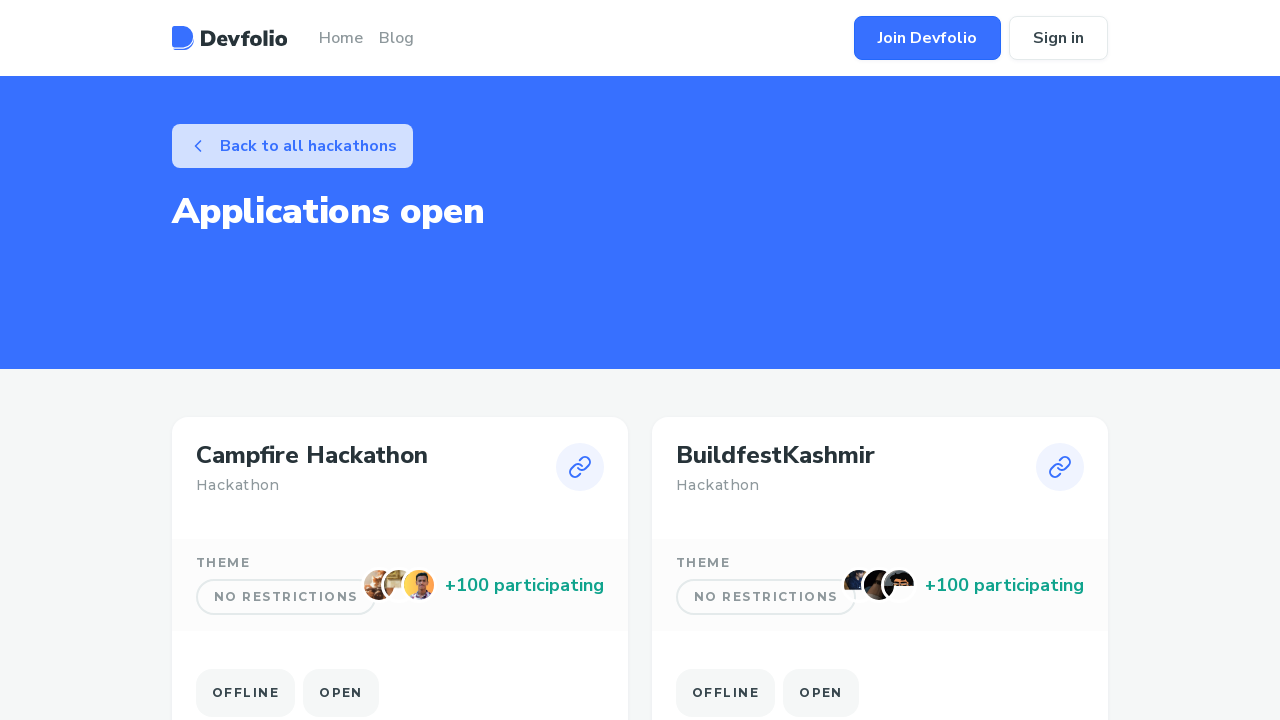

Found hackathon name element in card
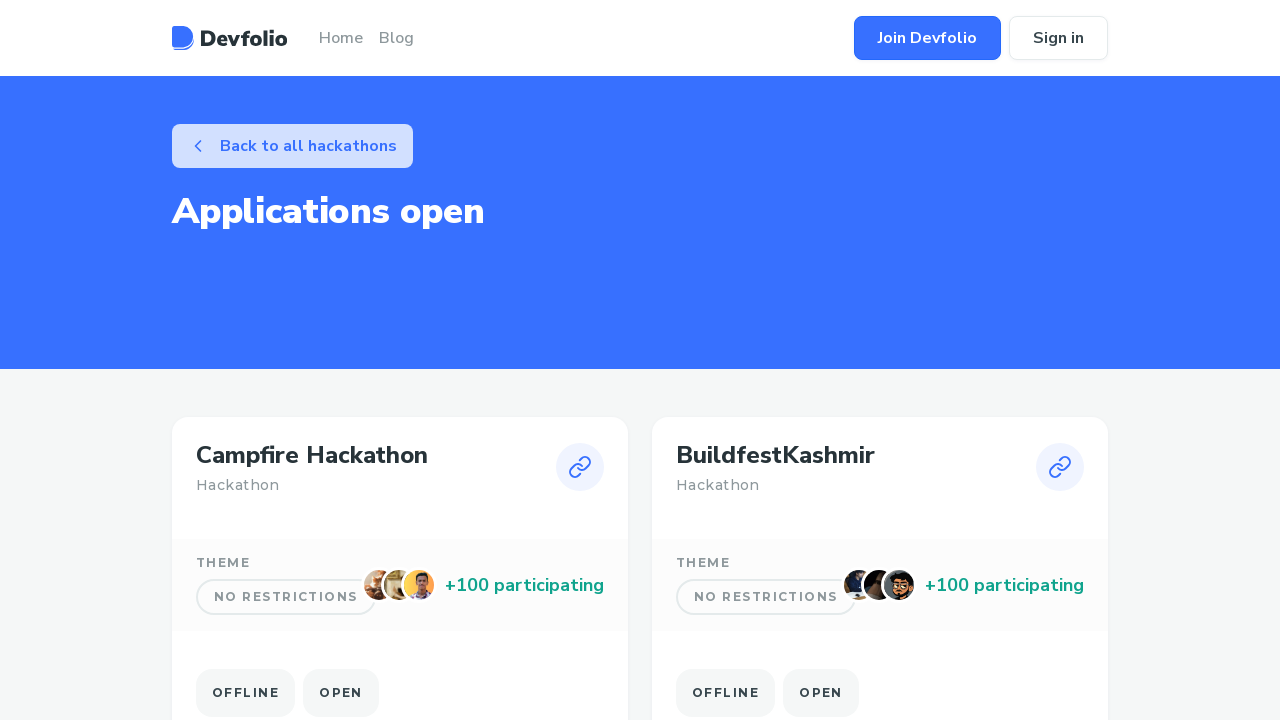

Found hackathon link element in card
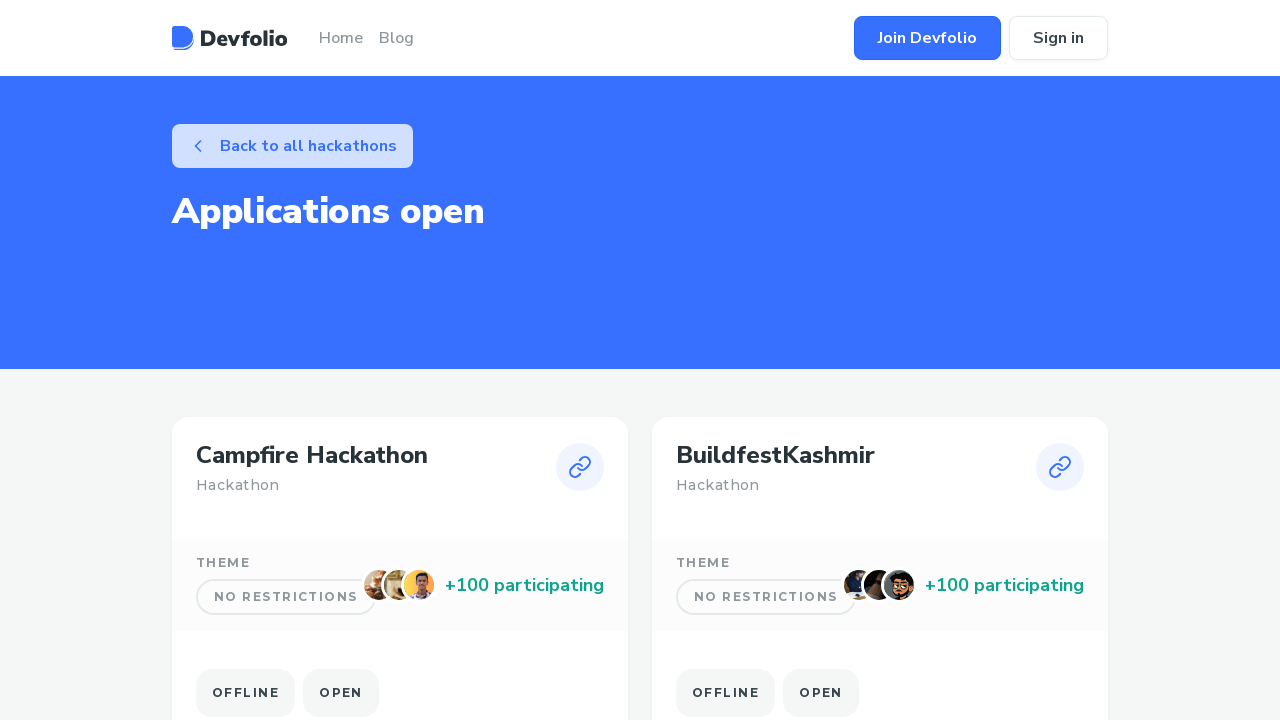

Found hackathon name element in card
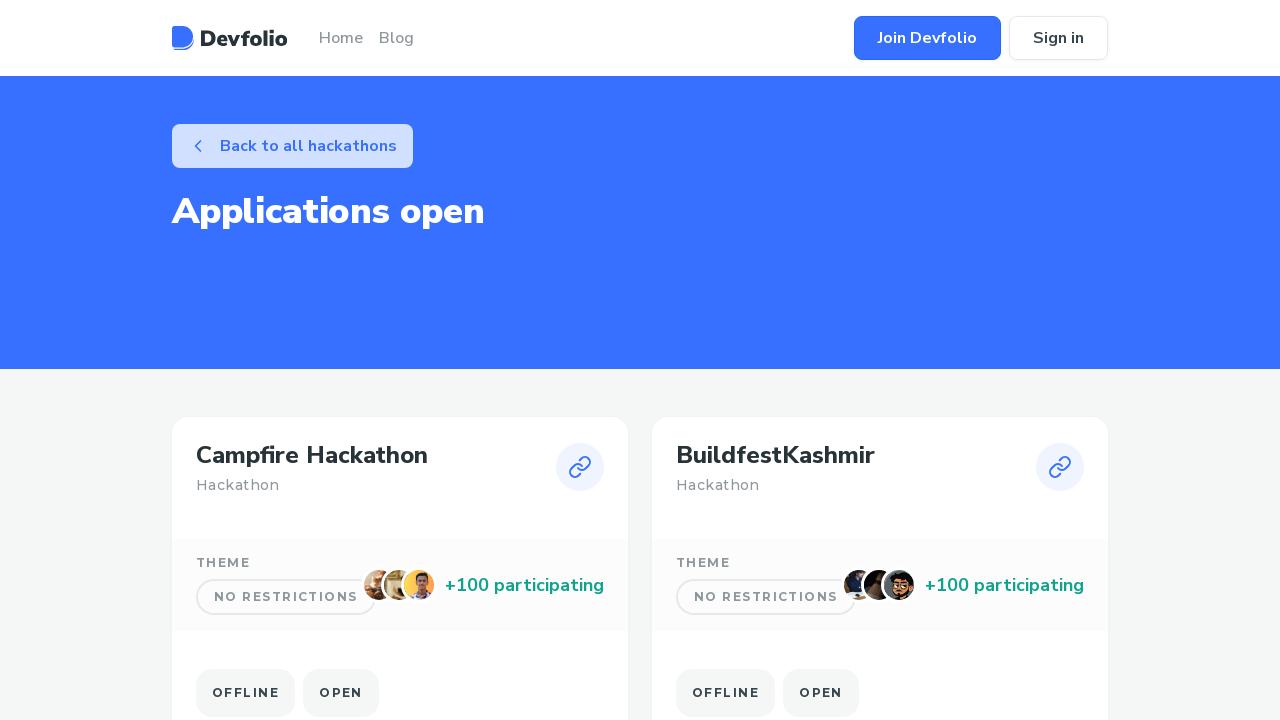

Found hackathon link element in card
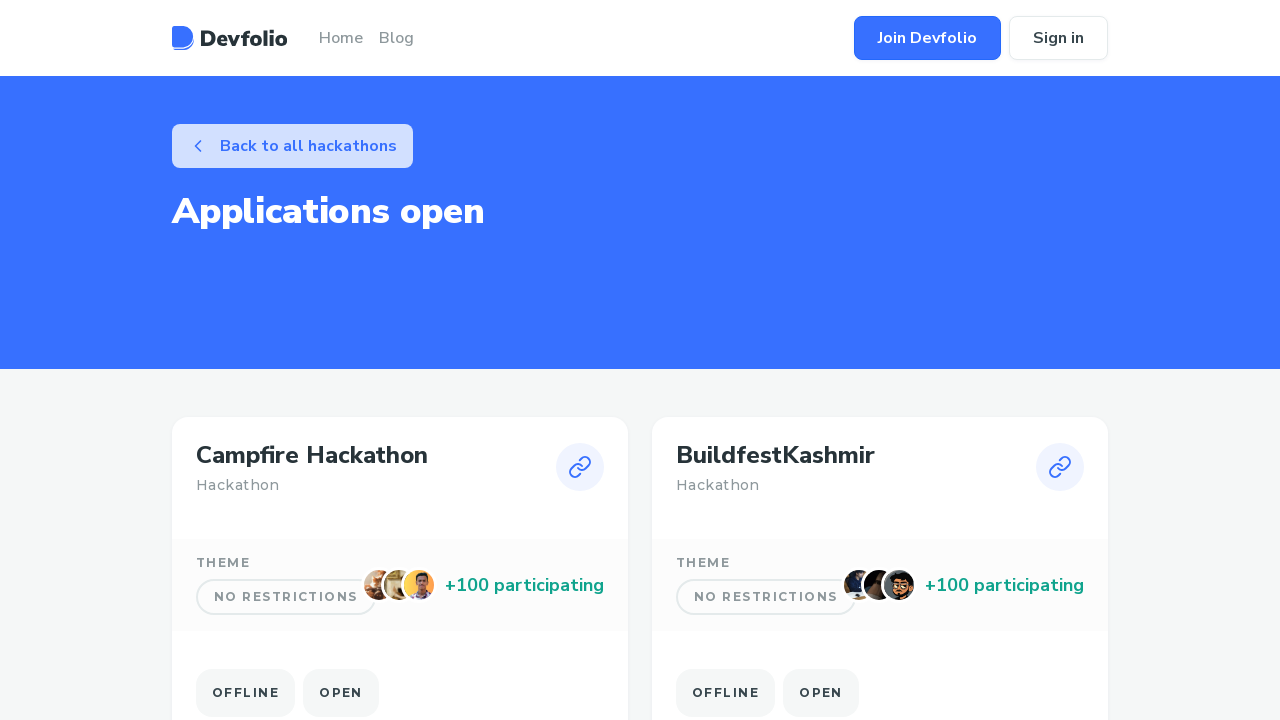

Found hackathon name element in card
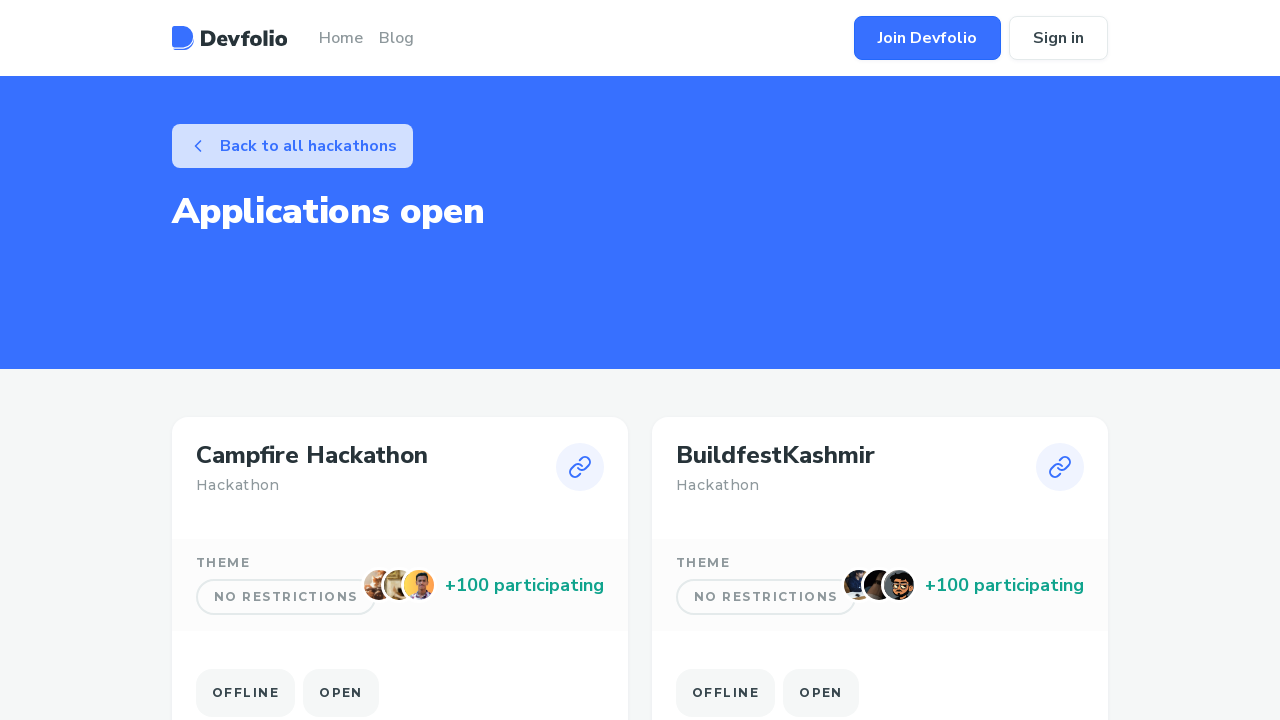

Found hackathon link element in card
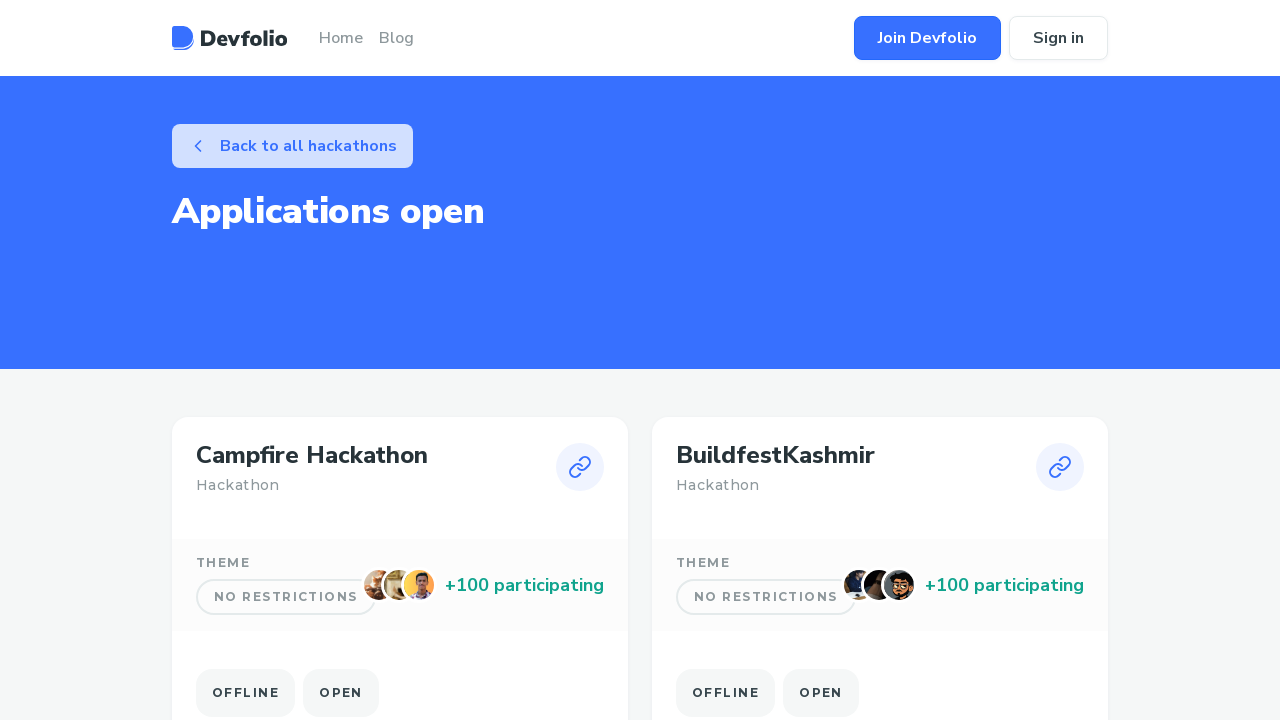

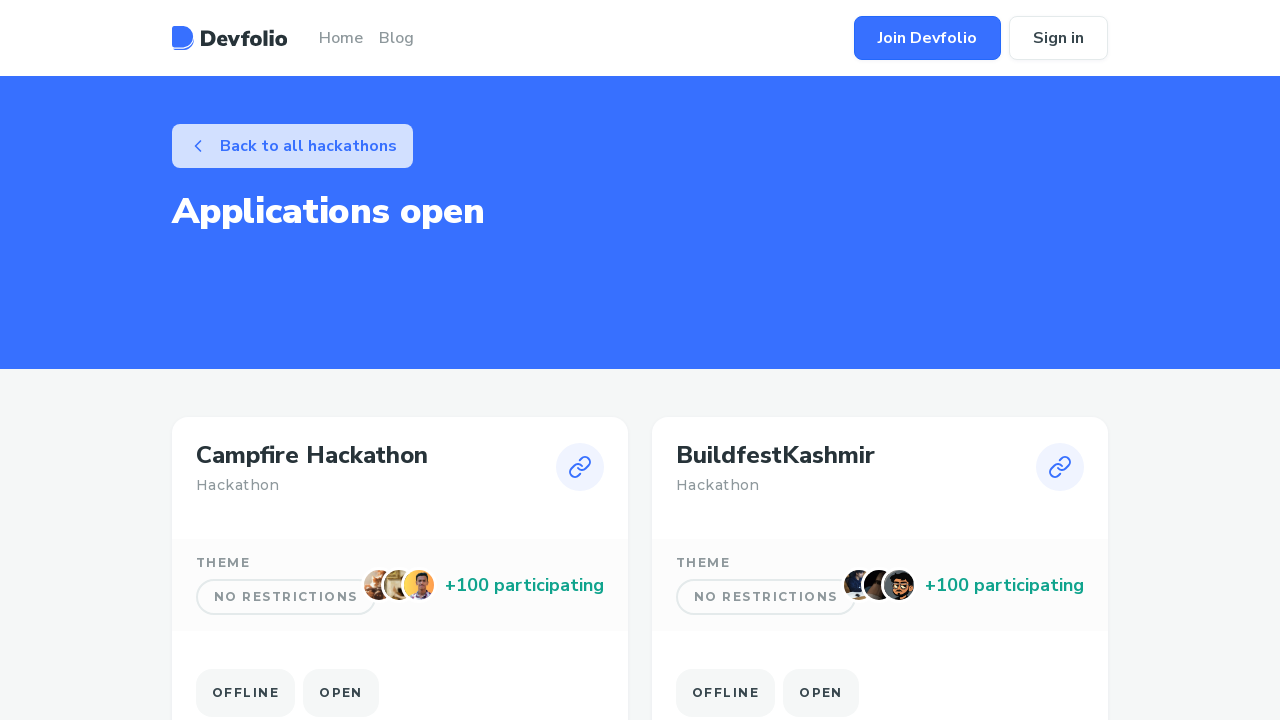